Navigates to OTUS homepage and verifies the current URL matches the expected value

Starting URL: https://otus.ru/

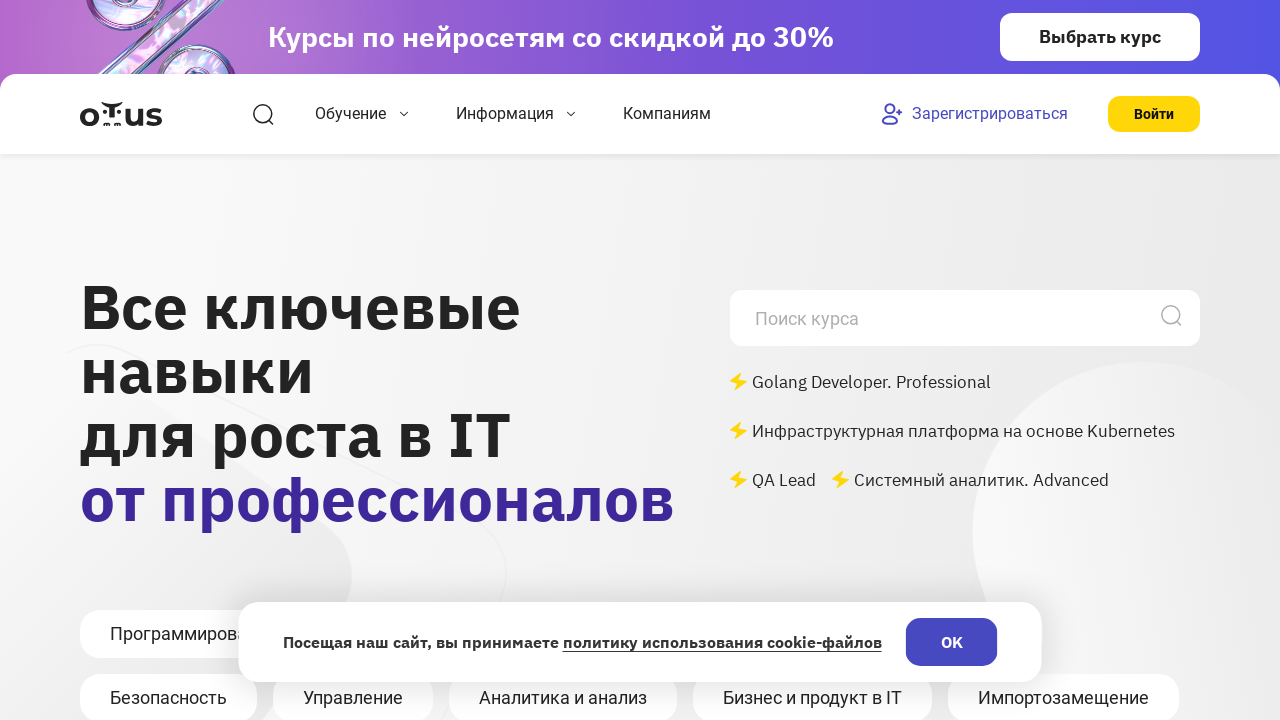

Waited for page to fully load (domcontentloaded state)
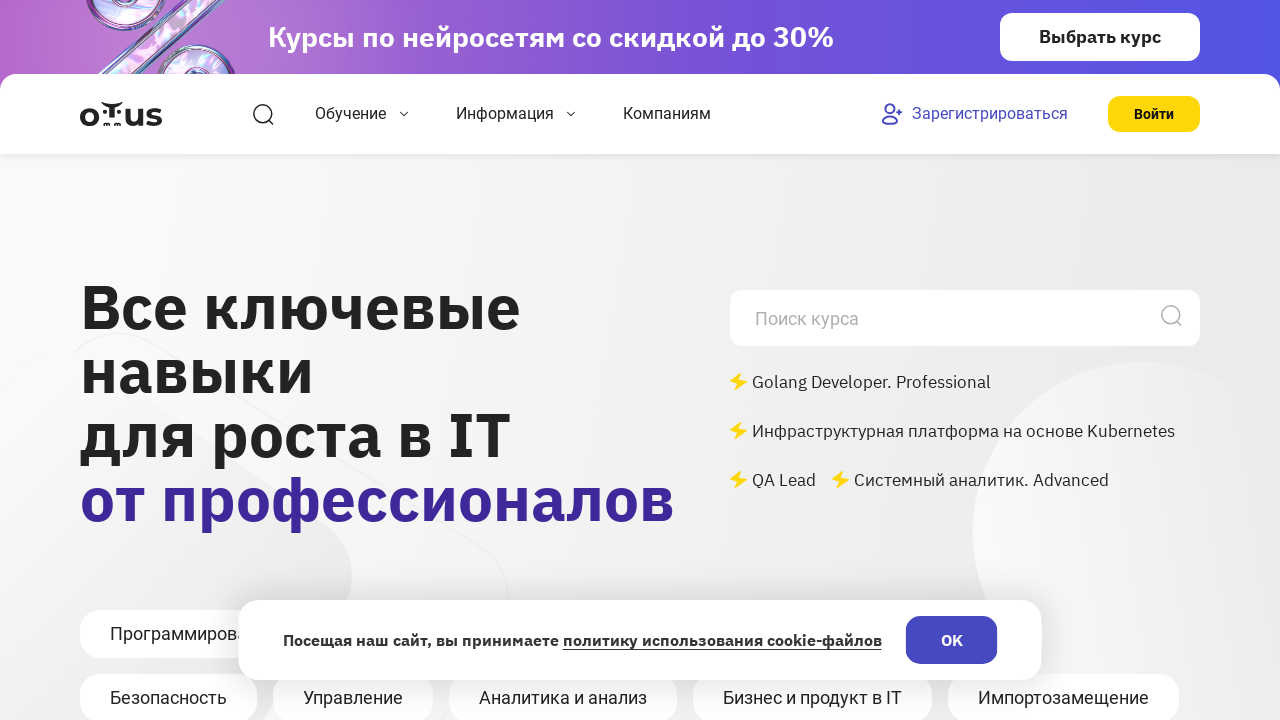

Verified current URL matches expected value https://otus.ru/
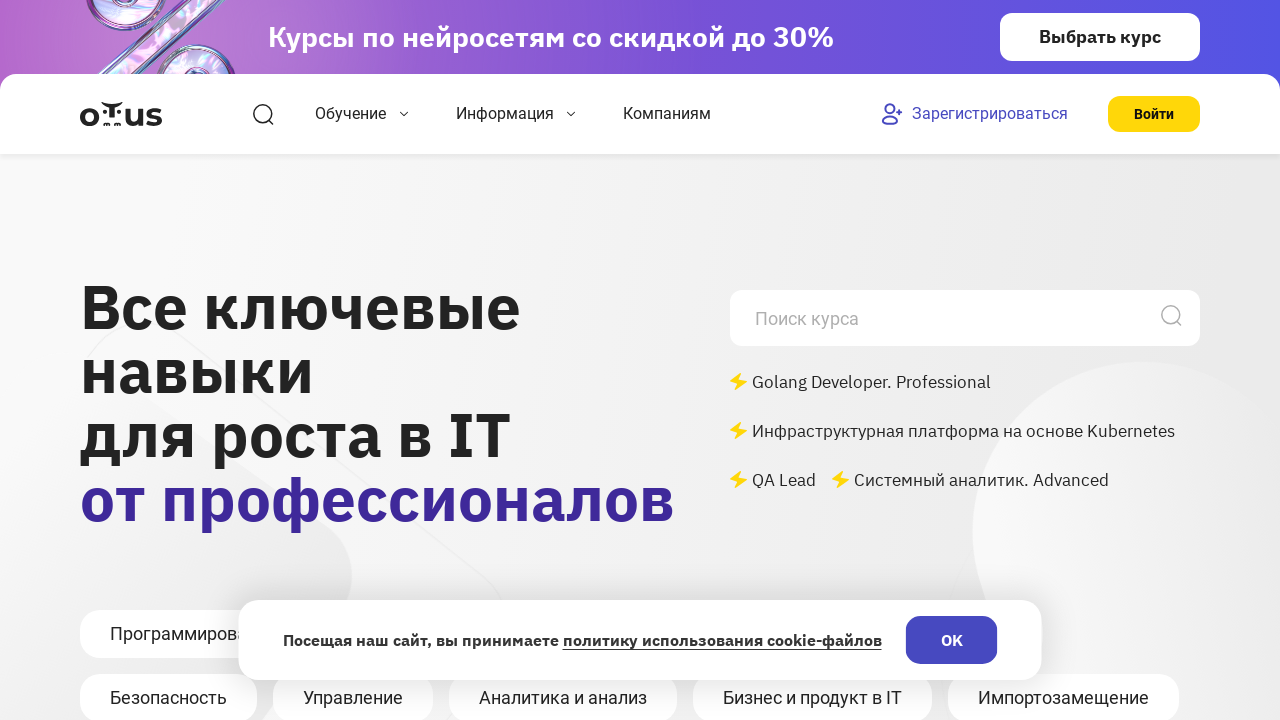

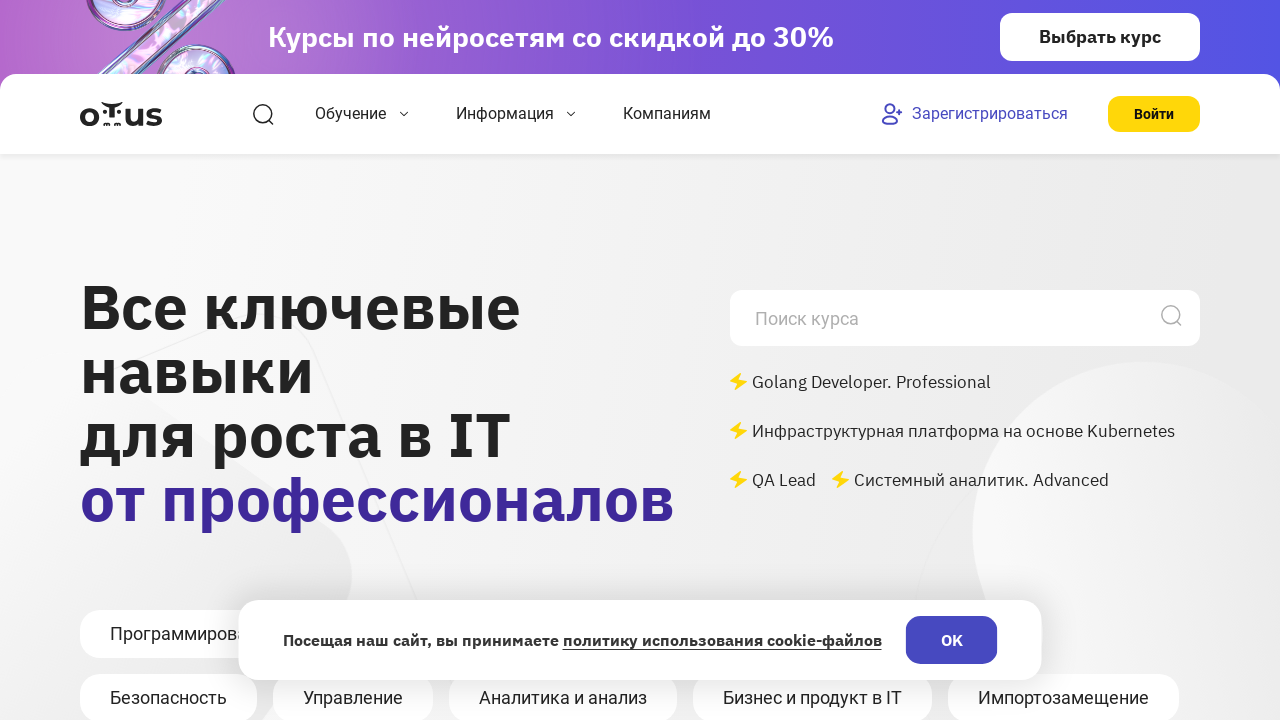